Tests registration form validation when confirmation email does not match the original email and verifies the mismatch error message.

Starting URL: https://alada.vn/tai-khoan/dang-ky.html

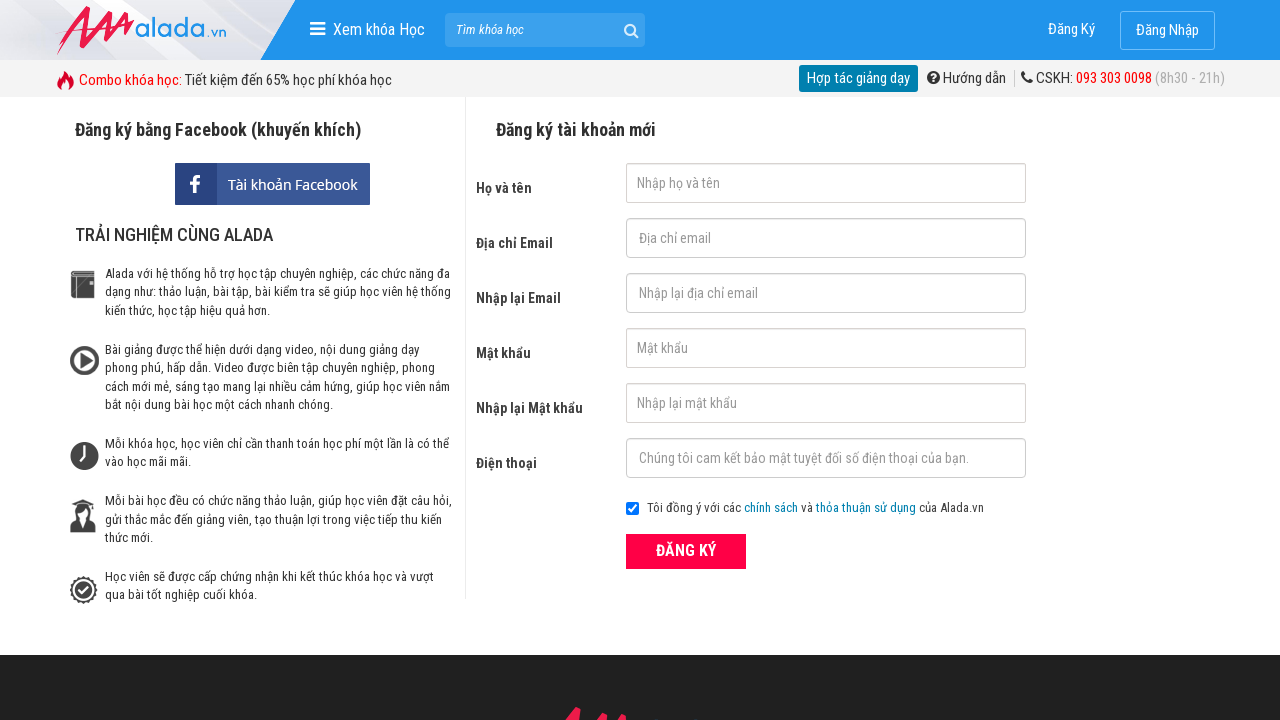

Filled firstname field with 'Lucy Le' on #txtFirstname
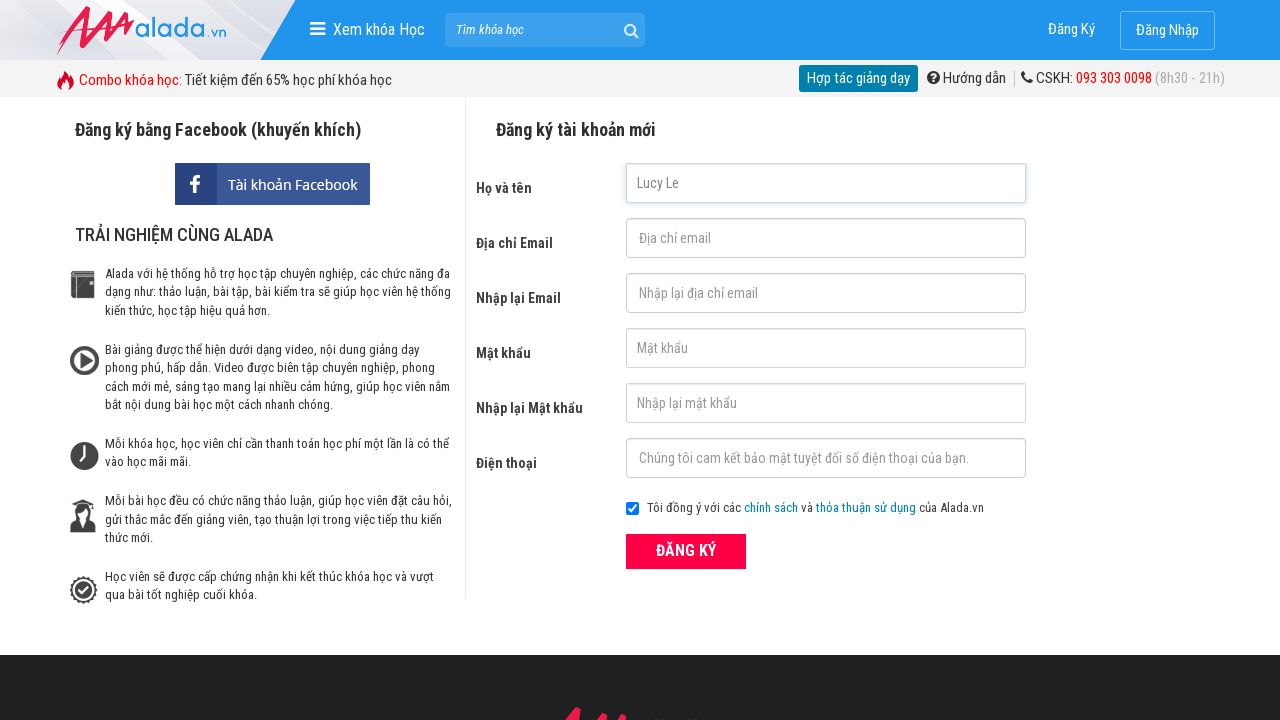

Filled email field with 'lucyle90@gmail.com' on #txtEmail
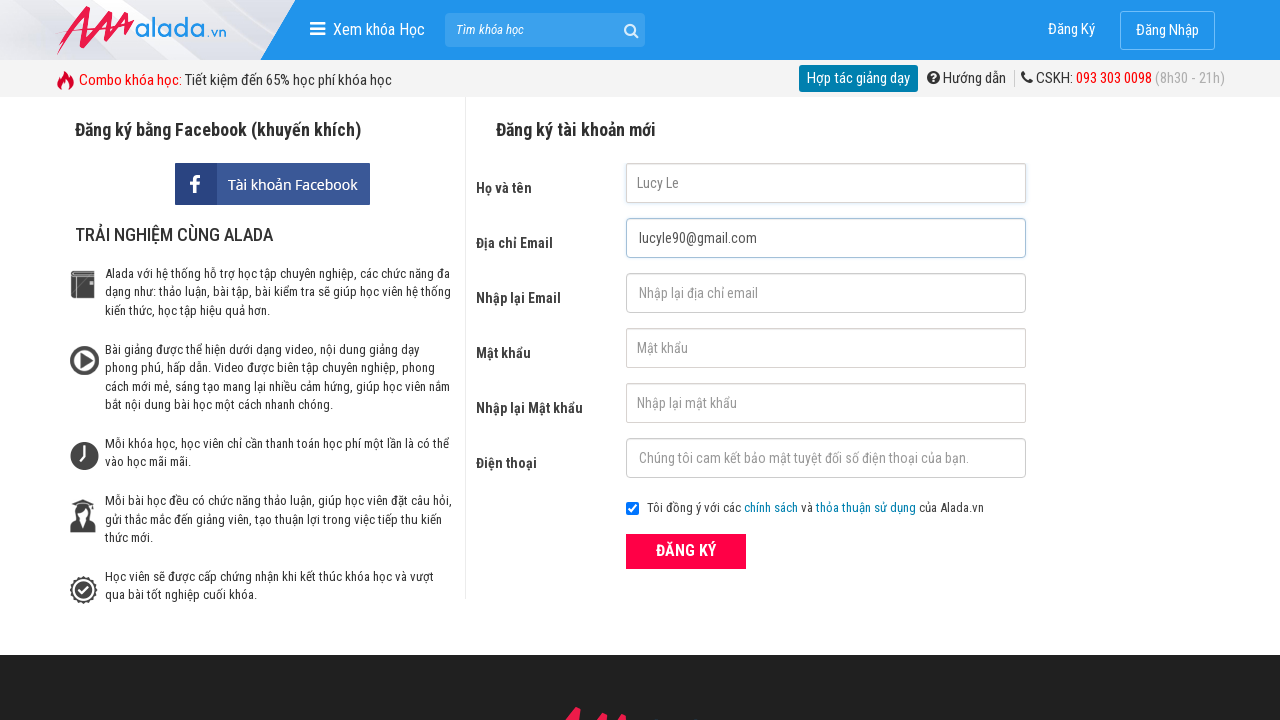

Filled confirmation email field with mismatched email 'lucyle@gmail.com' on #txtCEmail
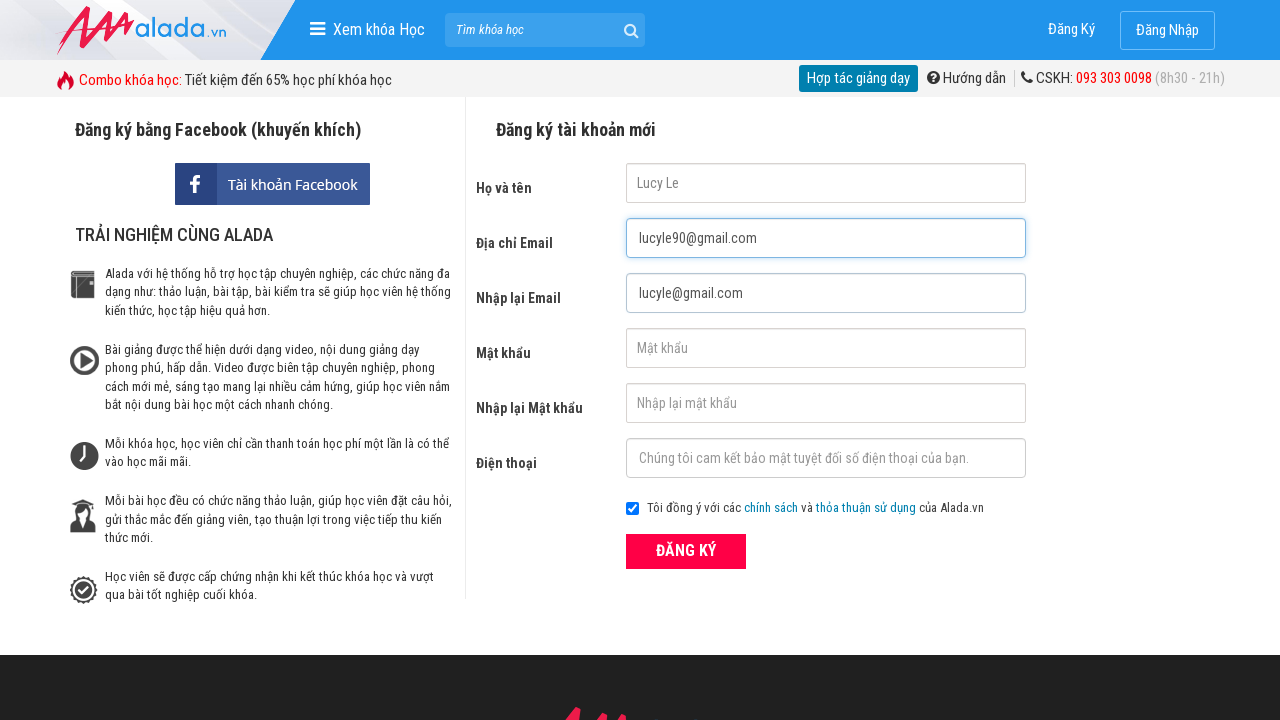

Filled password field with '123456' on #txtPassword
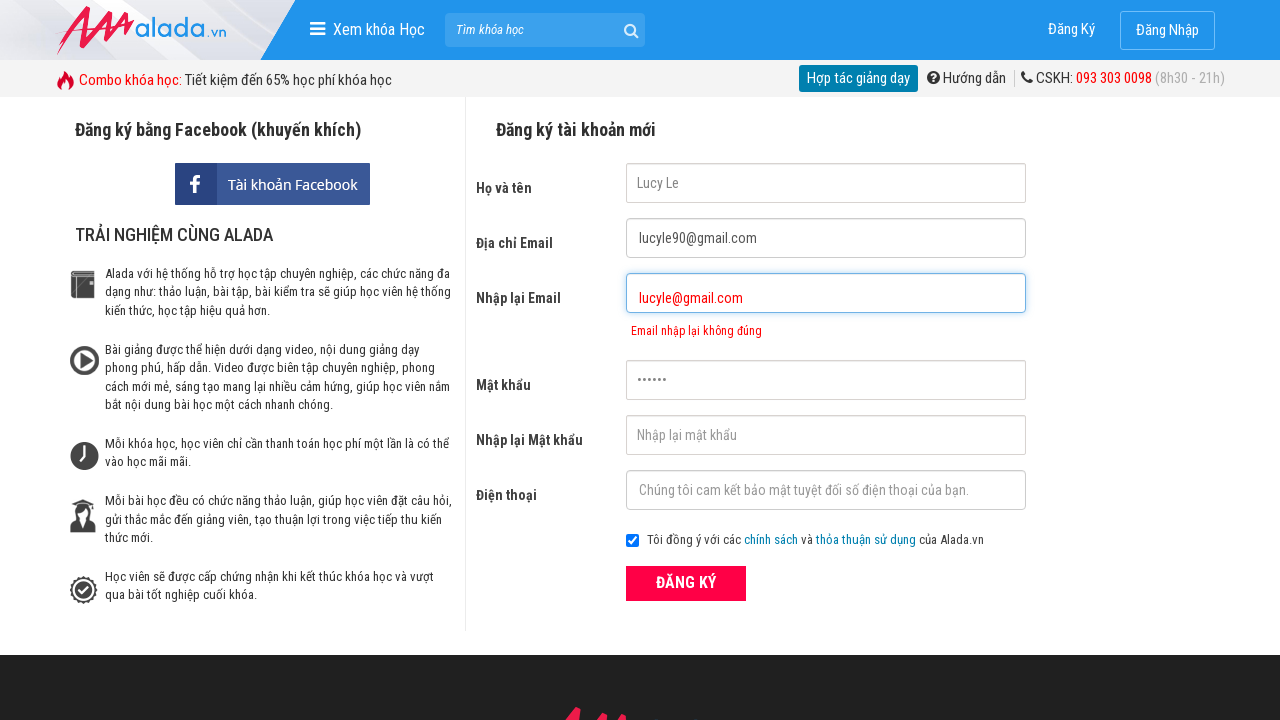

Filled confirmation password field with '123456' on #txtCPassword
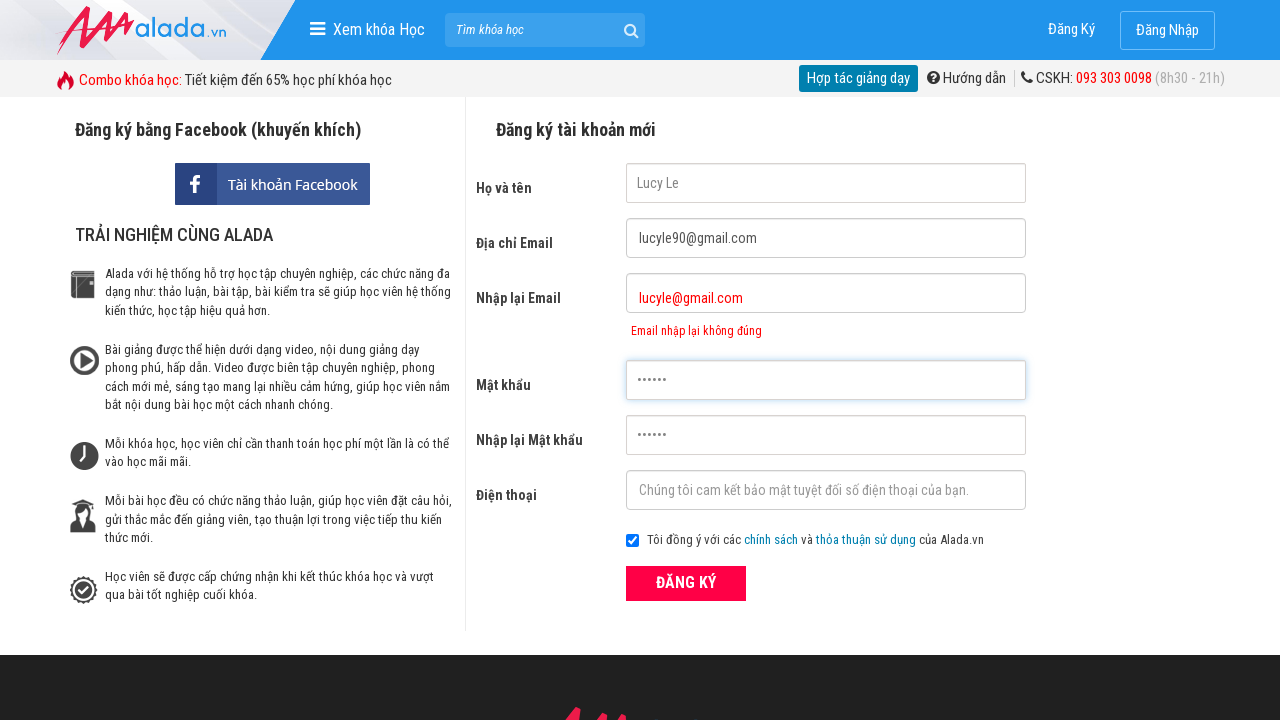

Filled phone field with '0987666567' on #txtPhone
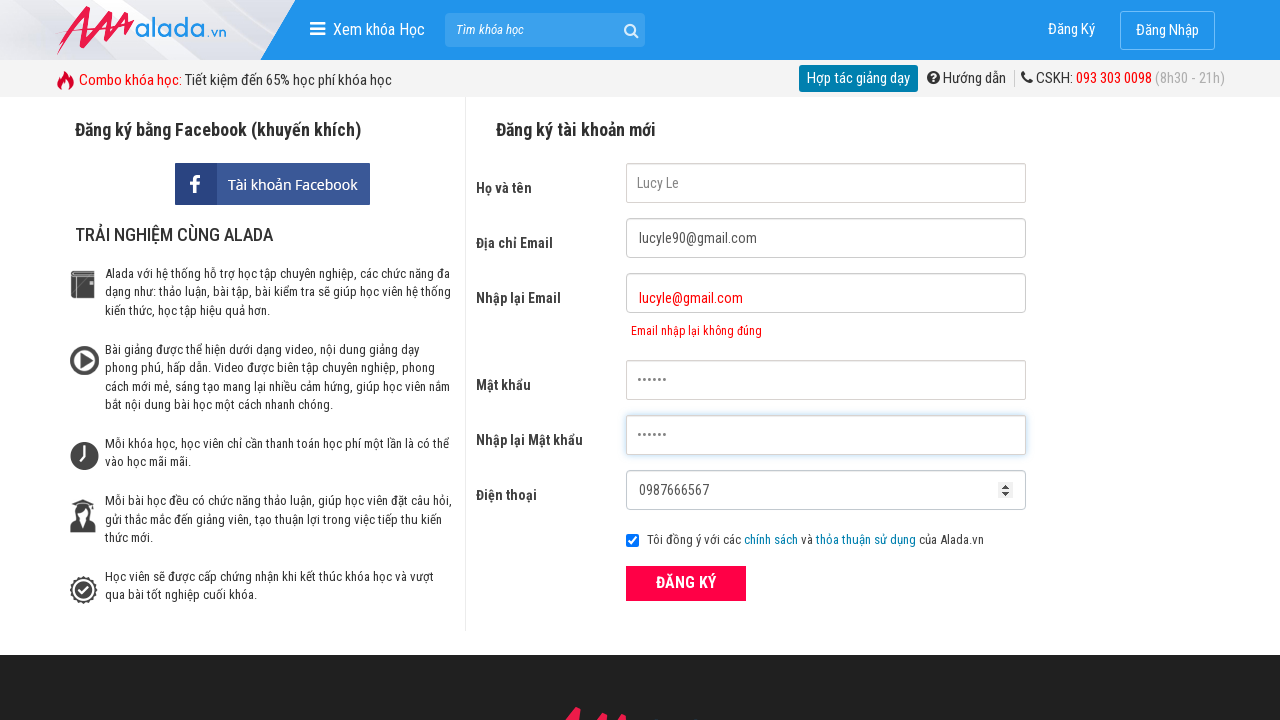

Clicked ĐĂNG KÝ (Register) button to submit the form at (686, 583) on xpath=//button[text() = 'ĐĂNG KÝ' and @type = 'submit']
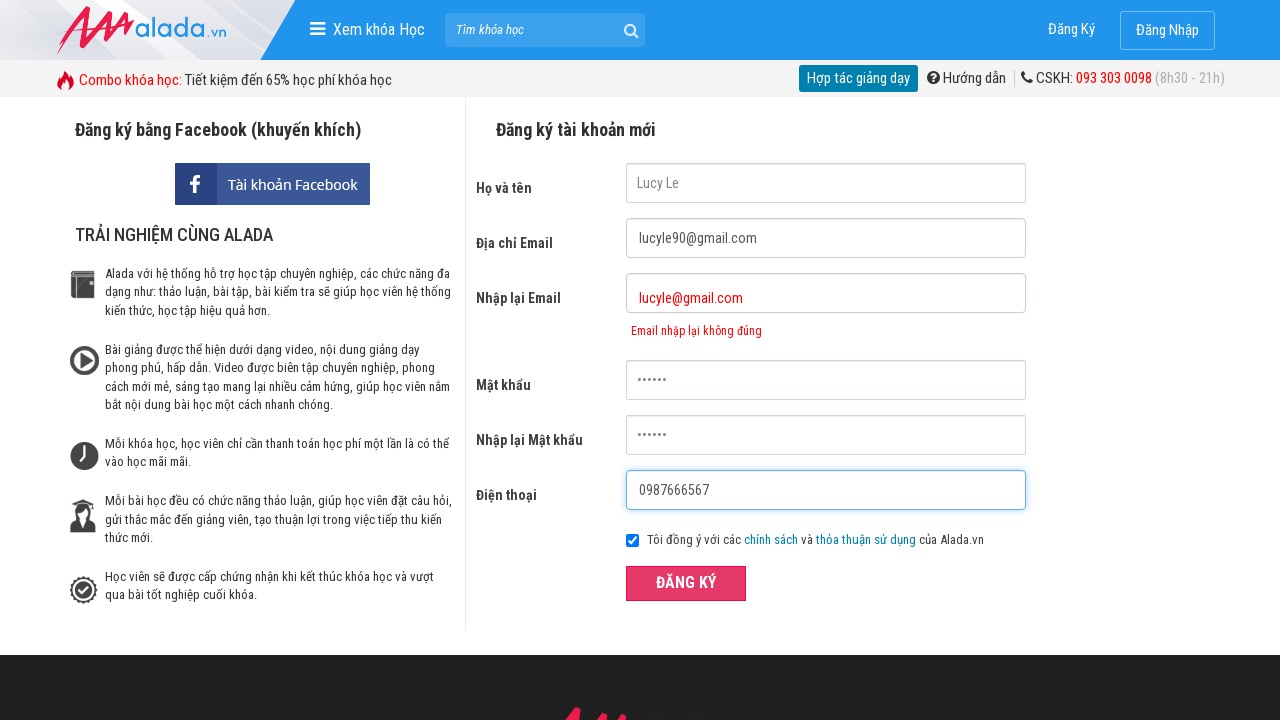

Email confirmation mismatch error message appeared
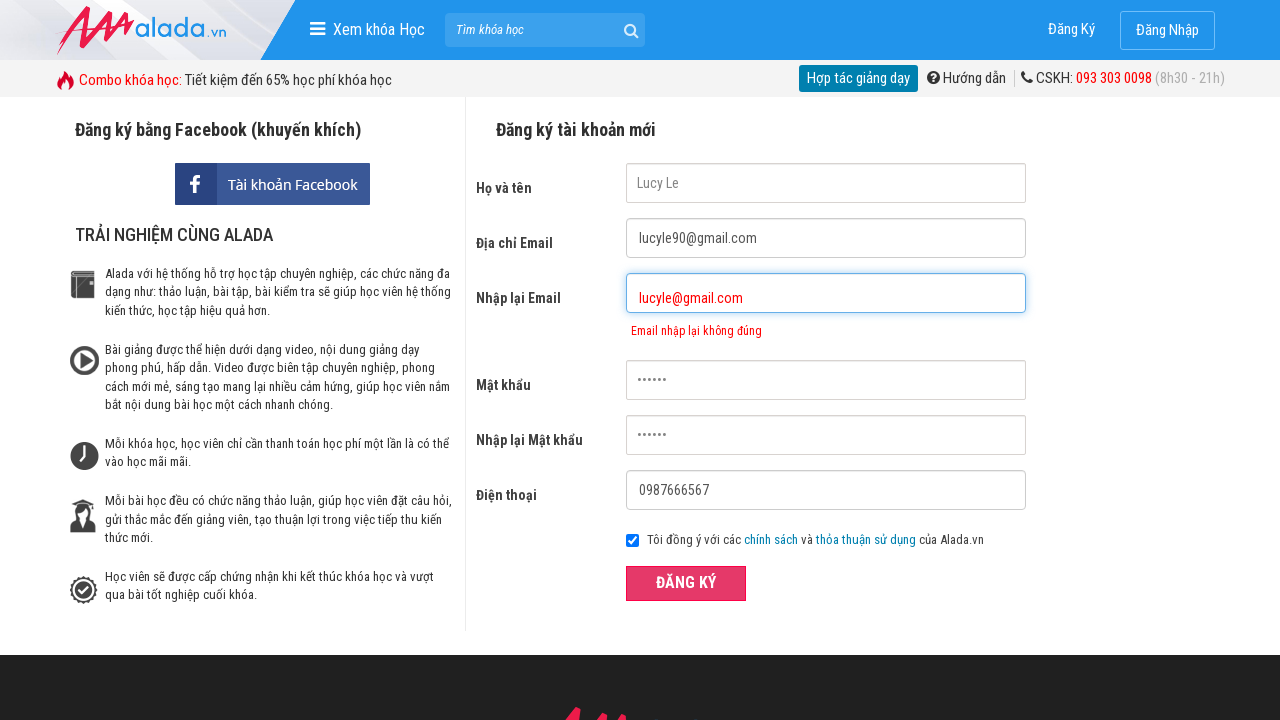

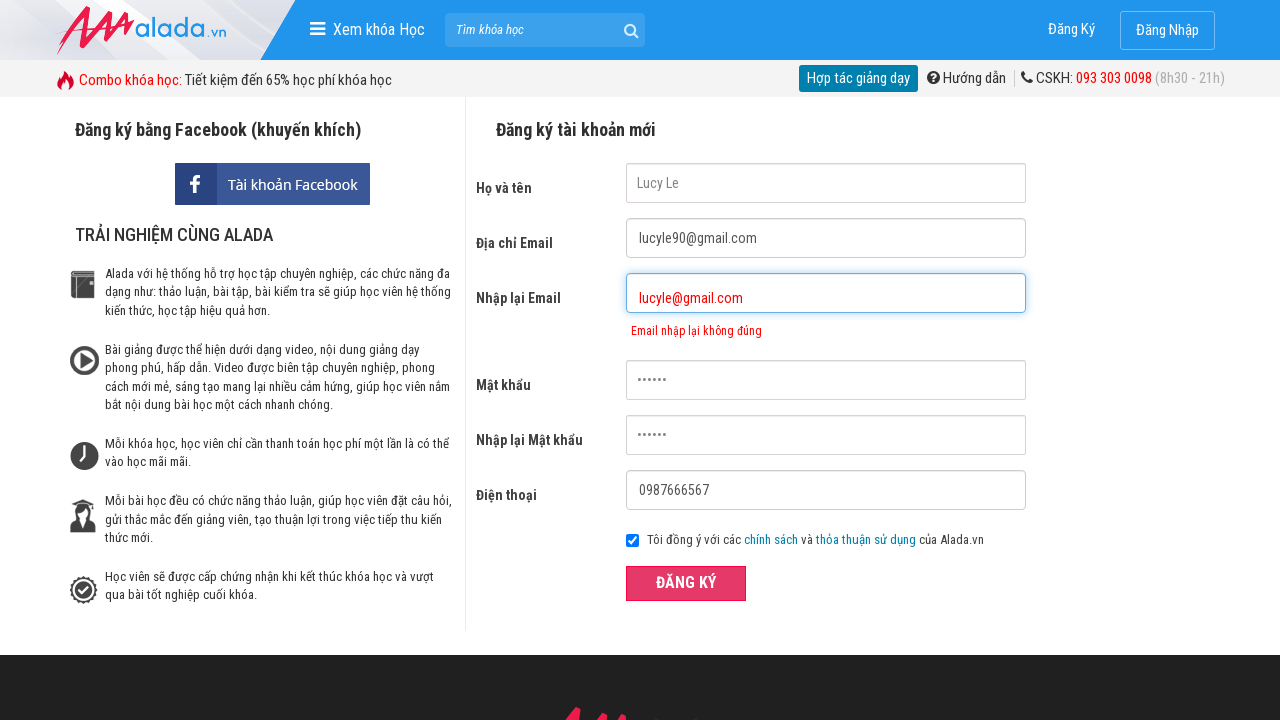